Tests an explicit wait scenario where the script waits for a price to become "$100", then clicks a book button, reads a value from the page, calculates a mathematical formula based on that value, and submits the answer in a form.

Starting URL: http://suninjuly.github.io/explicit_wait2.html

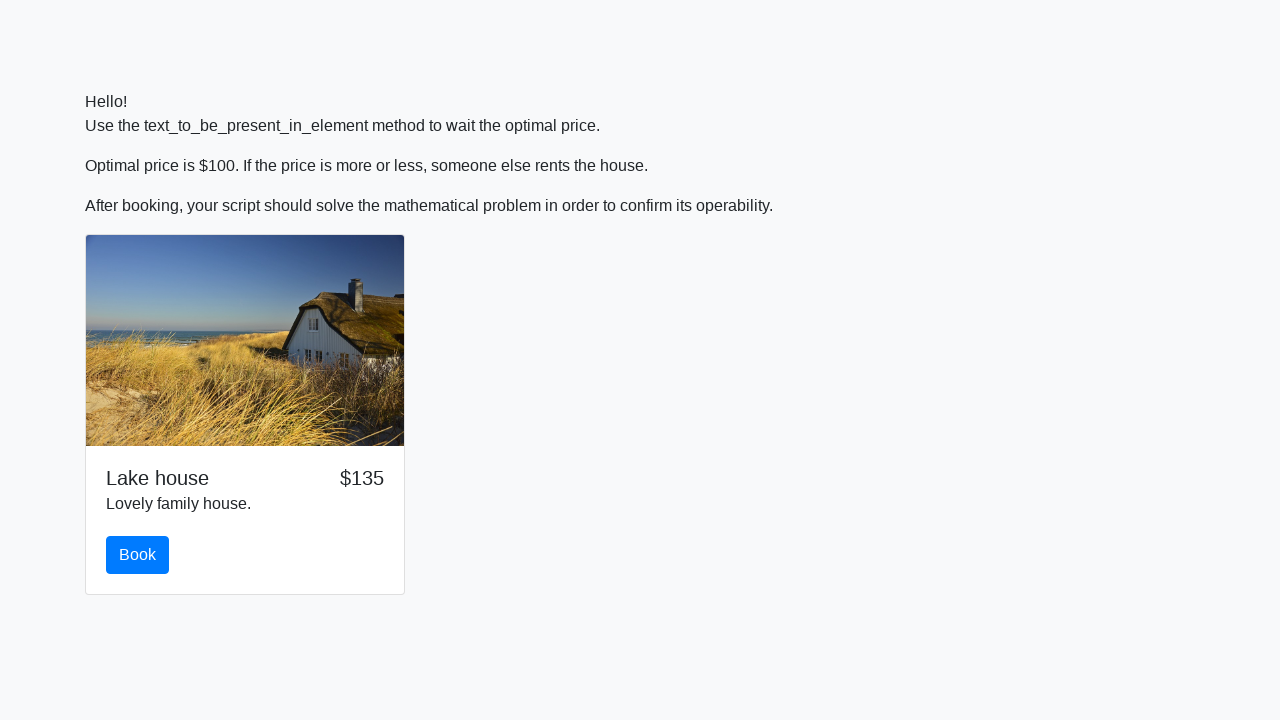

Waited for price to become $100
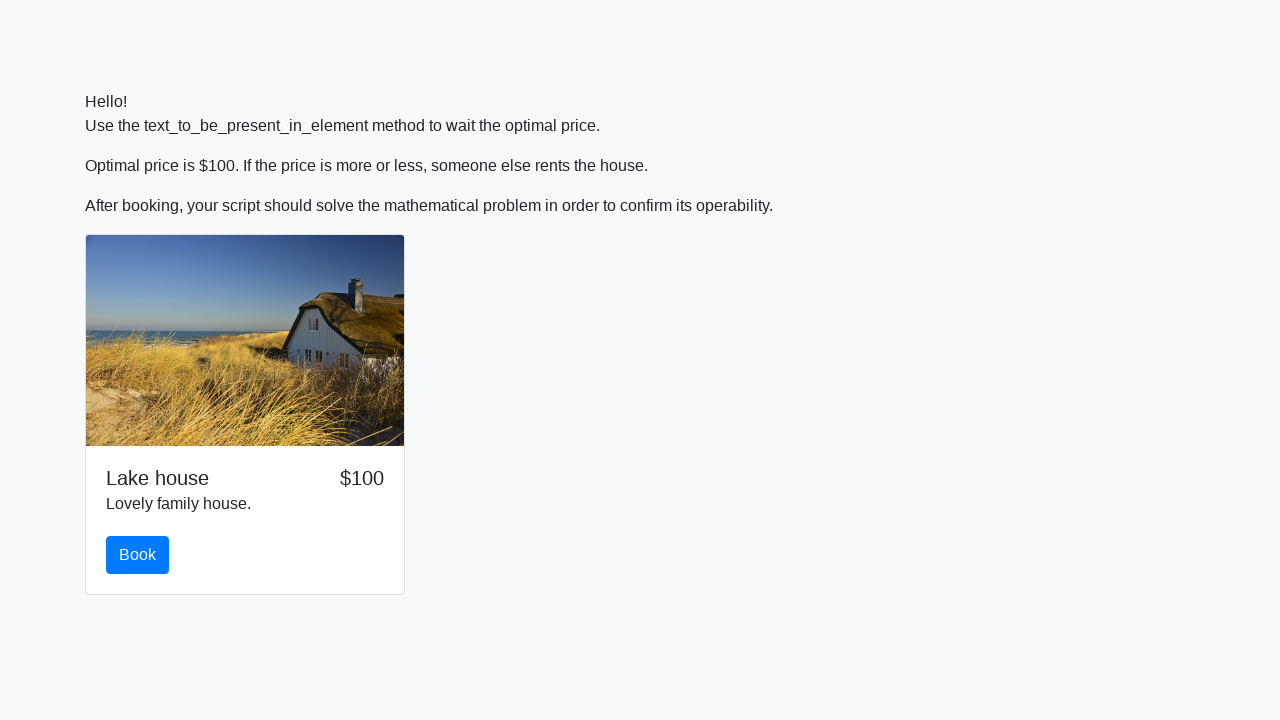

Clicked the book button at (138, 555) on #book
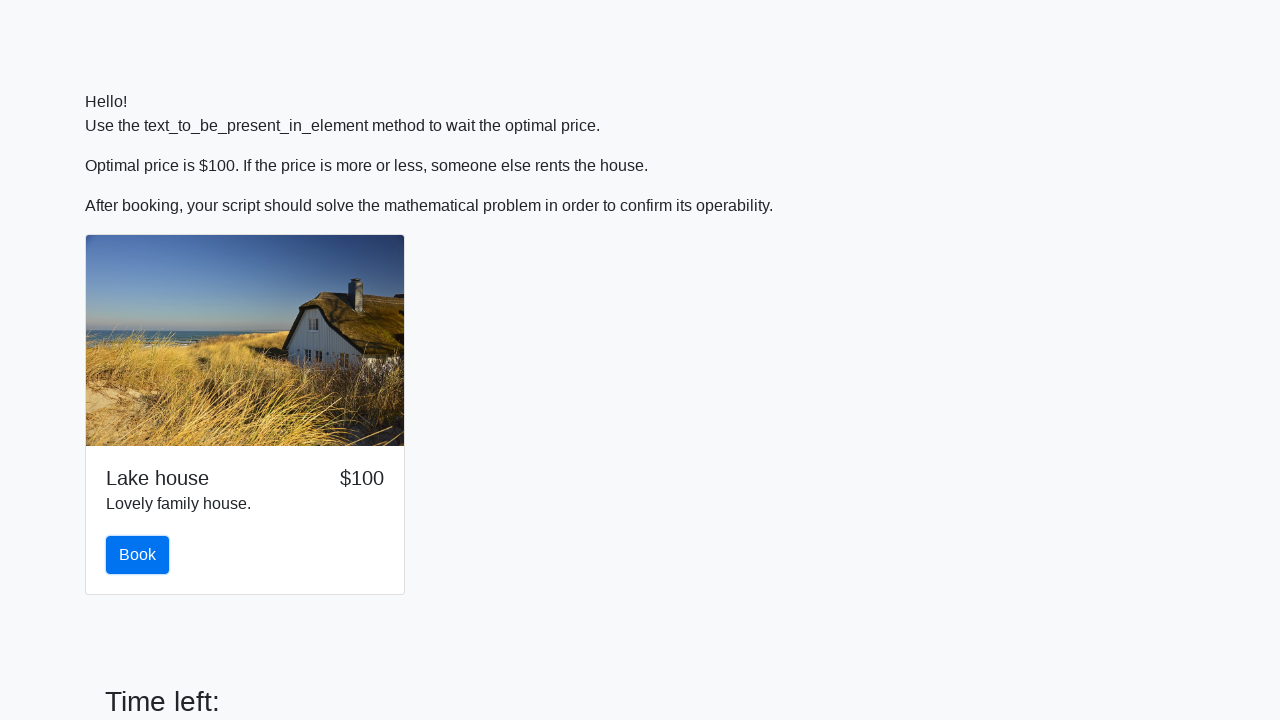

Retrieved x value from page: 340
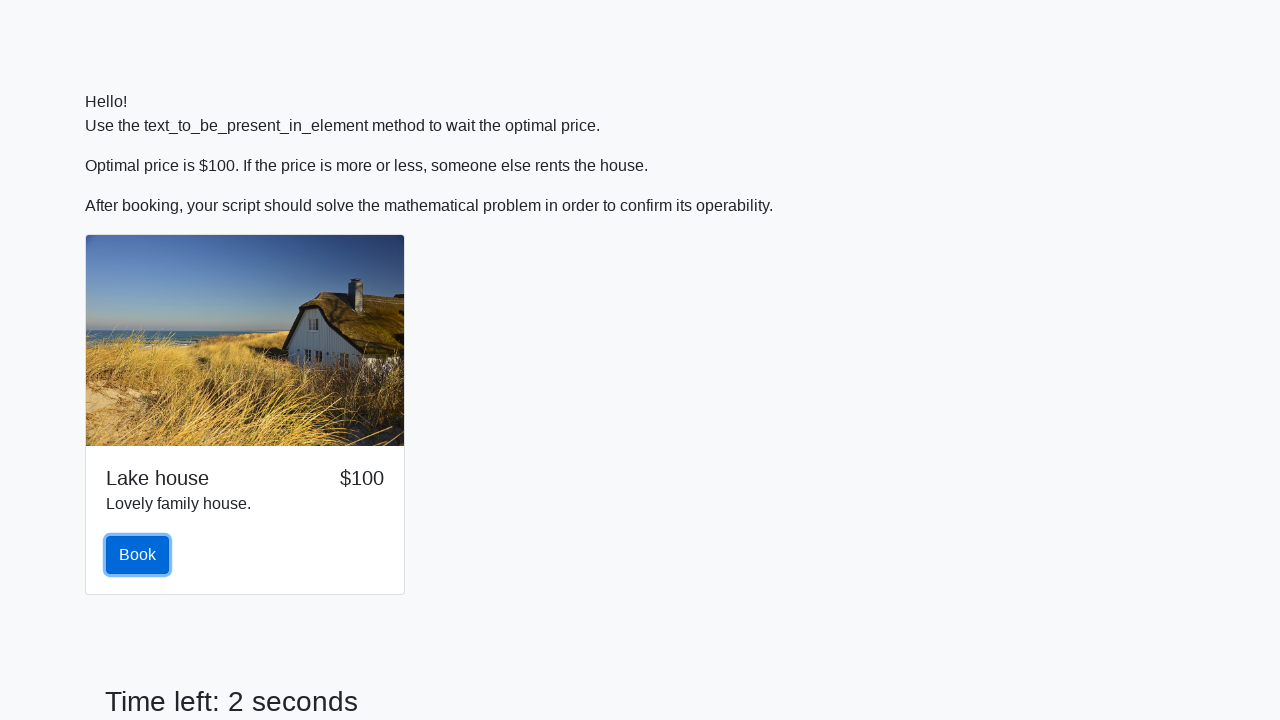

Calculated answer using formula: y = 2.0546016812489576
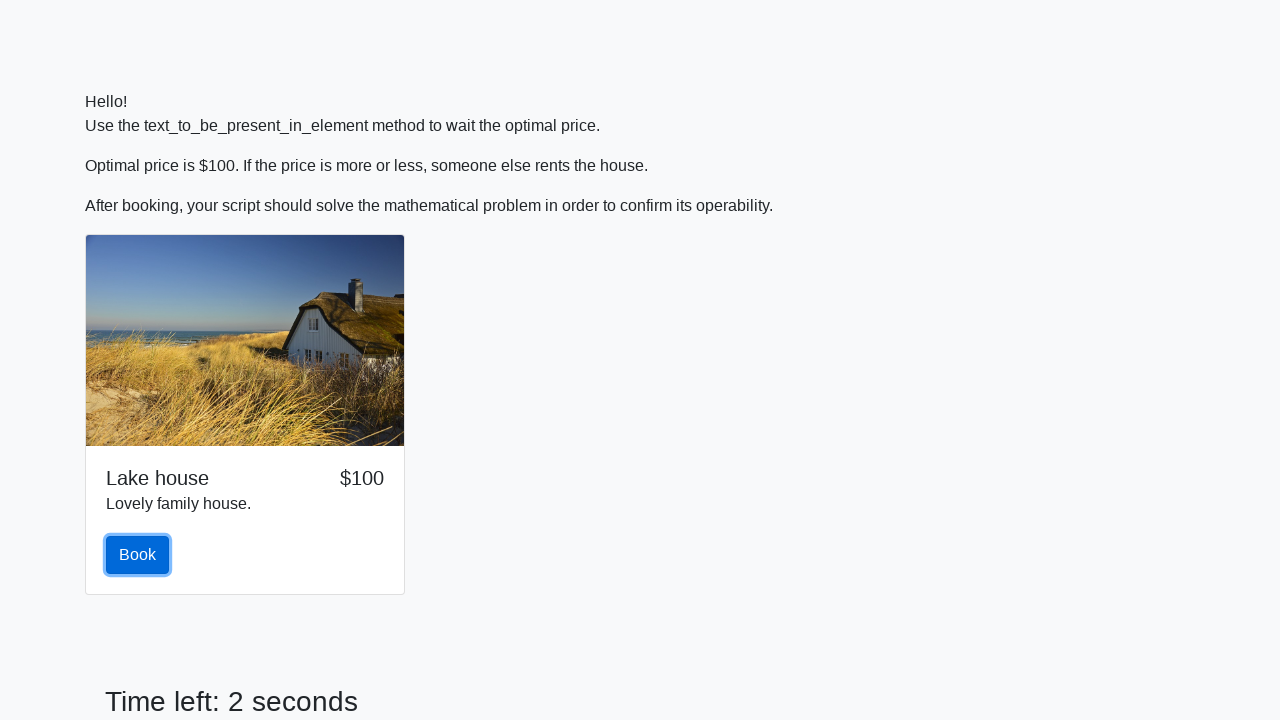

Filled answer field with calculated value: 2.0546016812489576 on #answer
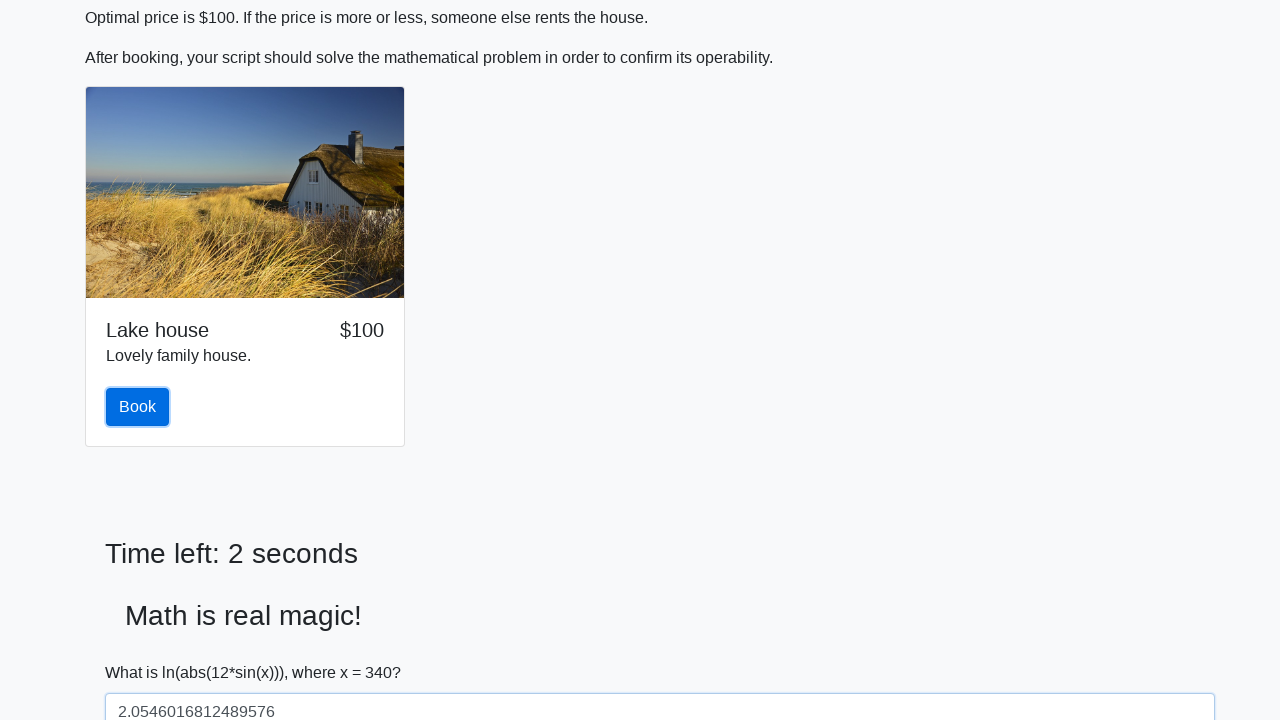

Clicked the submit button at (143, 651) on [type="submit"]
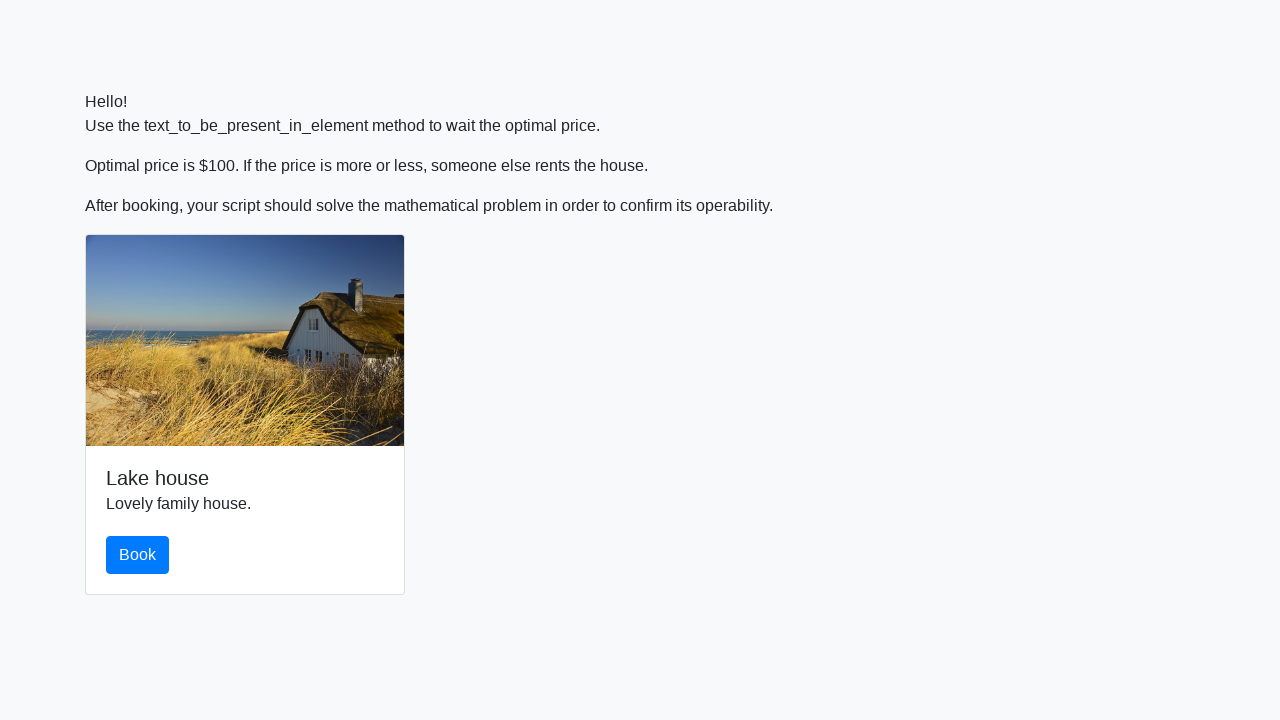

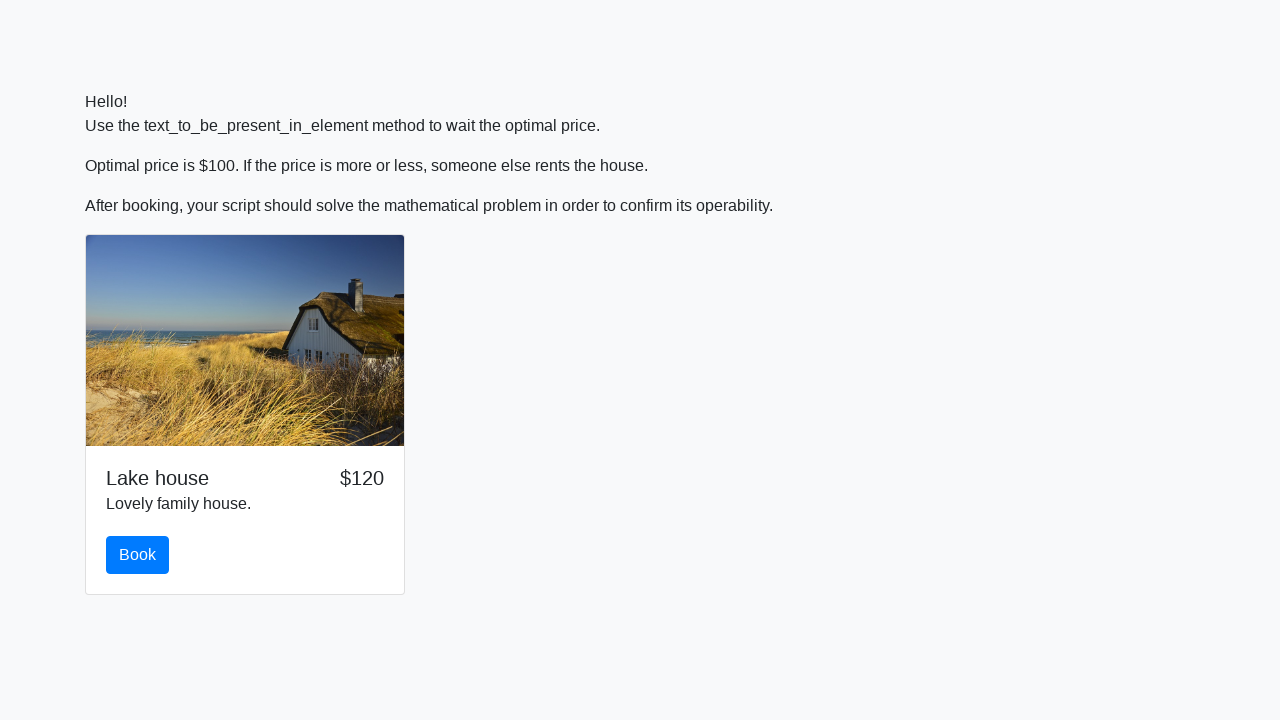